Tests the SpiceJet flight booking website by opening the Passengers dropdown and incrementing the passenger count

Starting URL: https://www.spicejet.com/

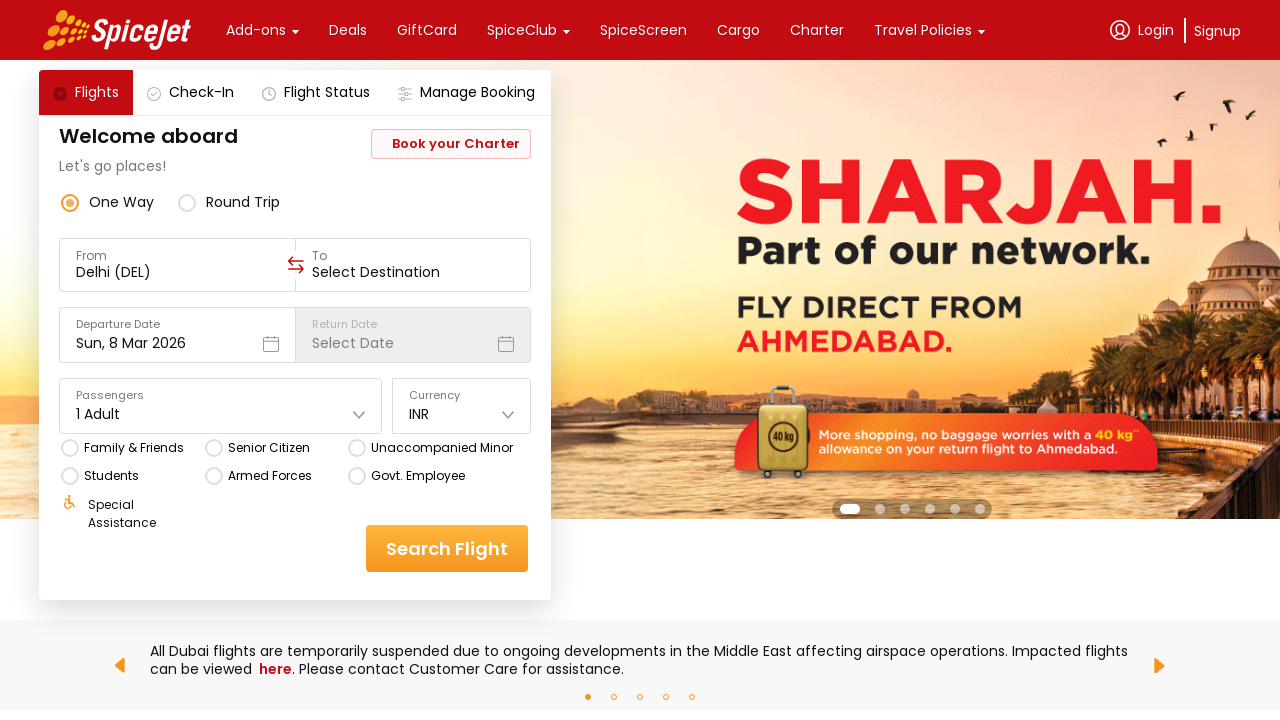

Clicked on travellers dropdown to open passenger selection panel
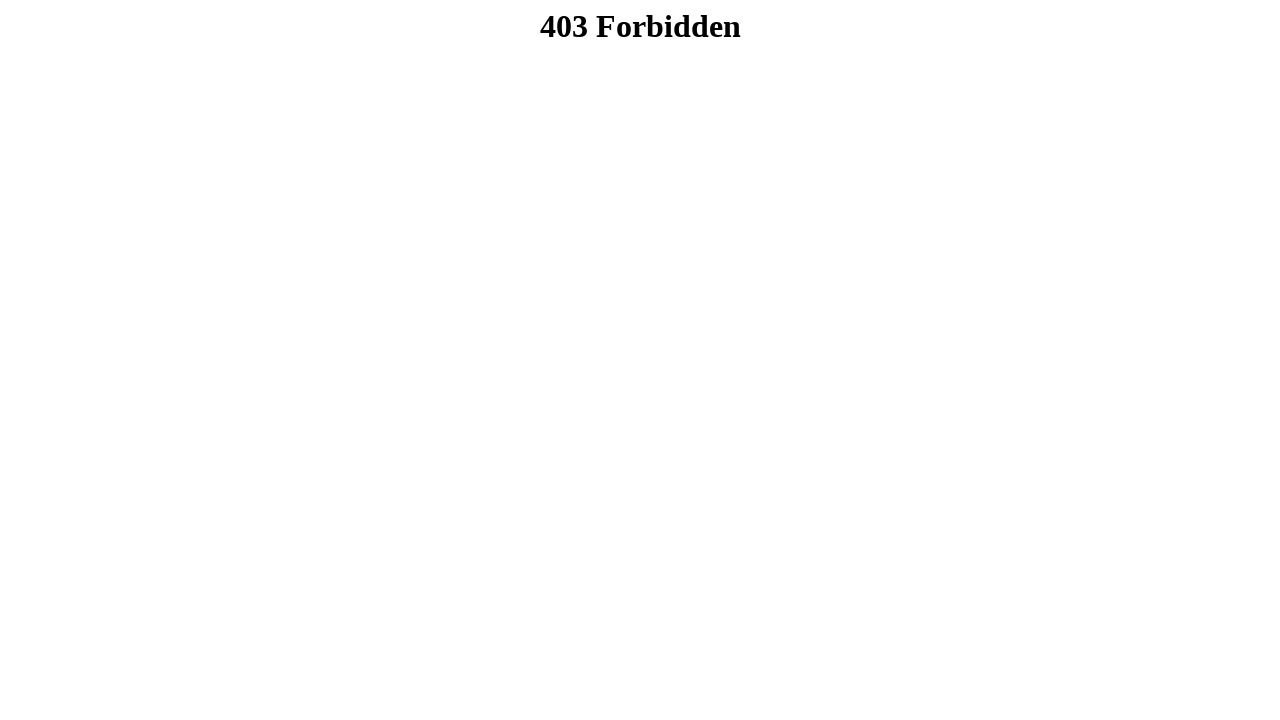

Waited for adult passenger increment button to be visible
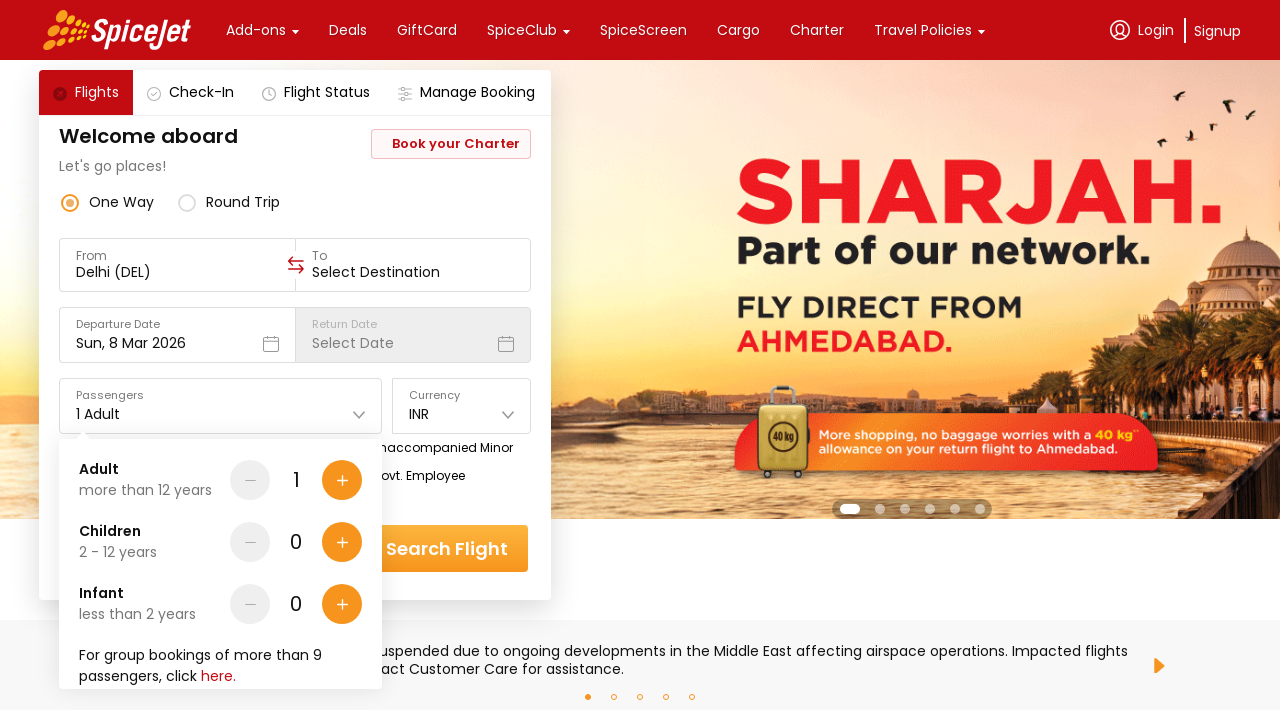

Clicked adult passenger increment button (iteration 1 of 3)
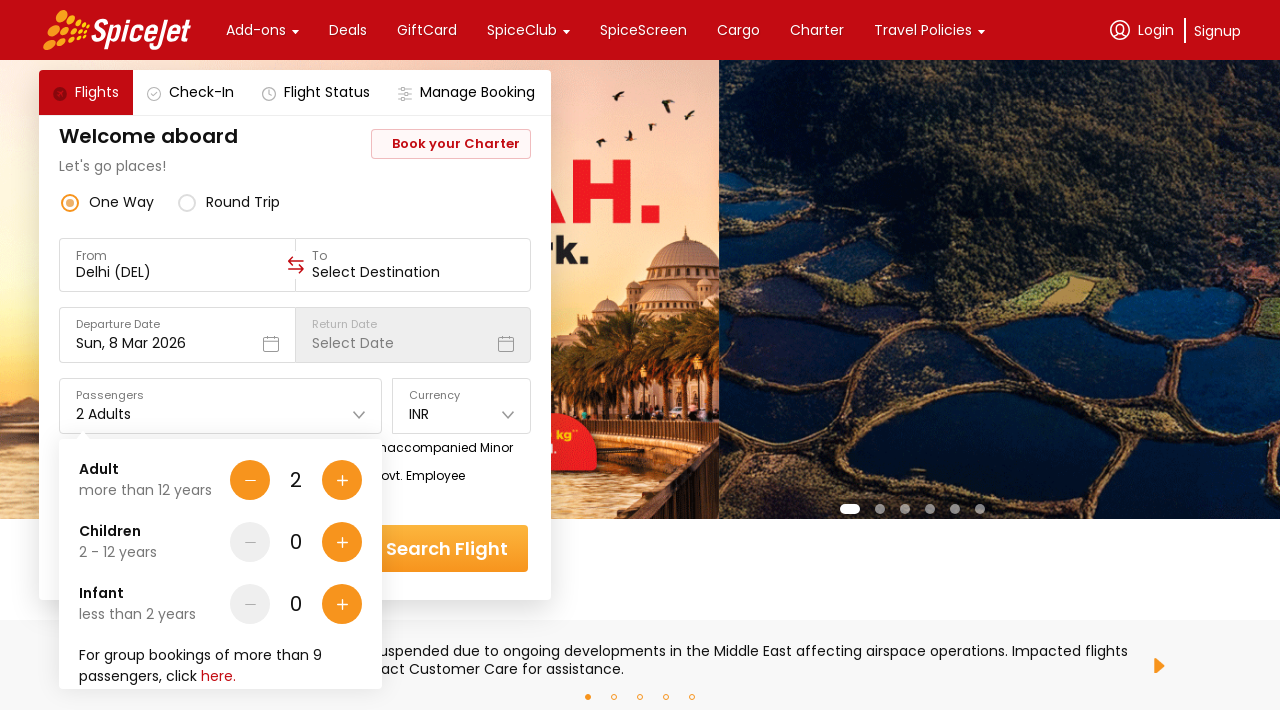

Waited 500ms for UI to update after passenger increment
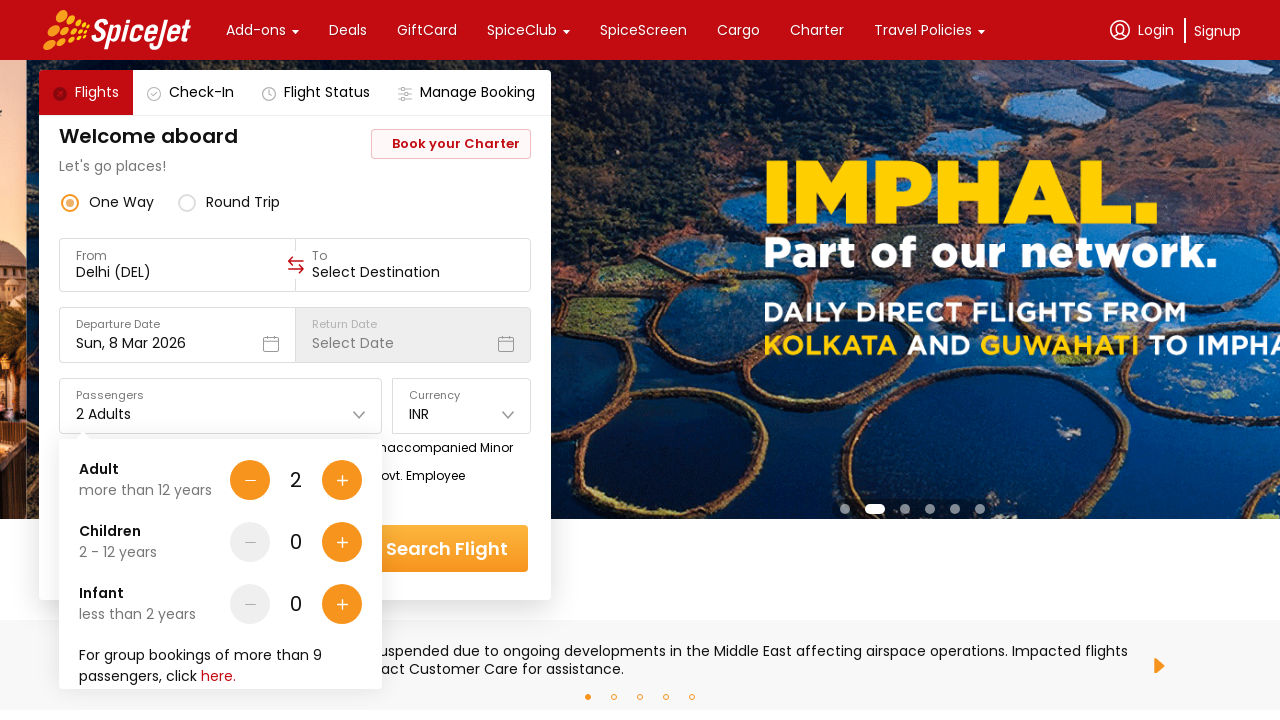

Clicked adult passenger increment button (iteration 2 of 3)
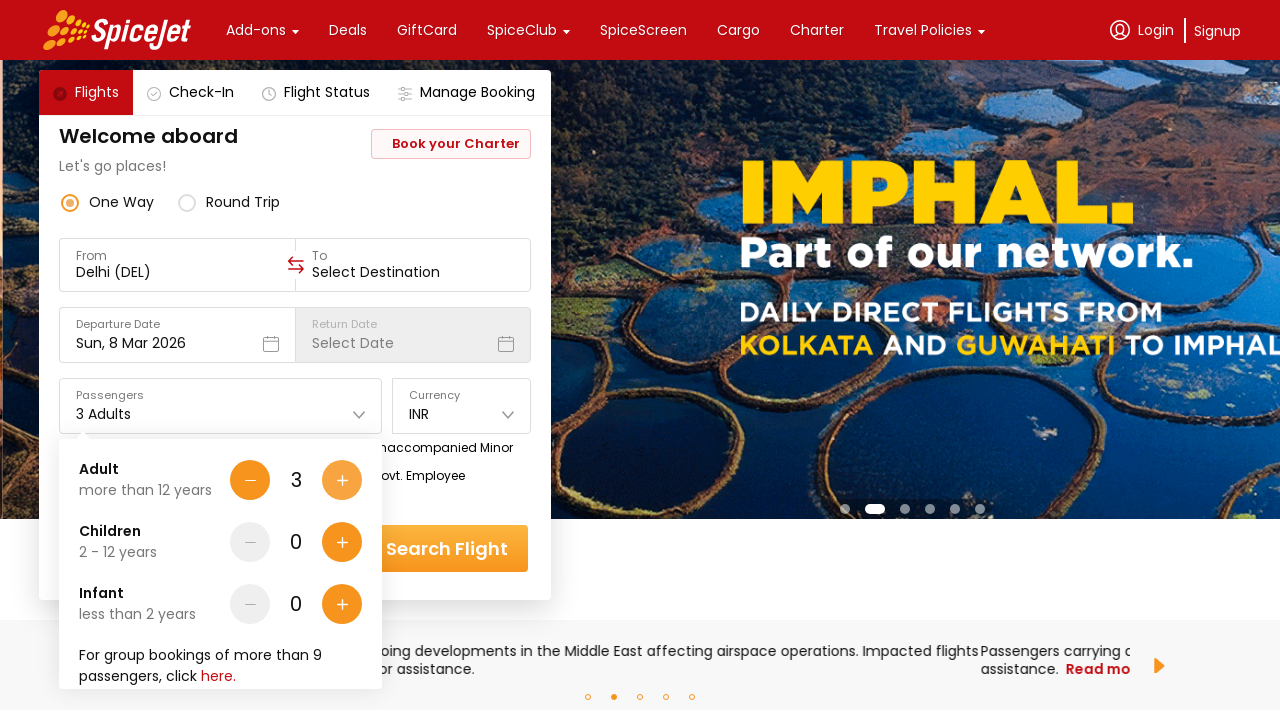

Waited 500ms for UI to update after passenger increment
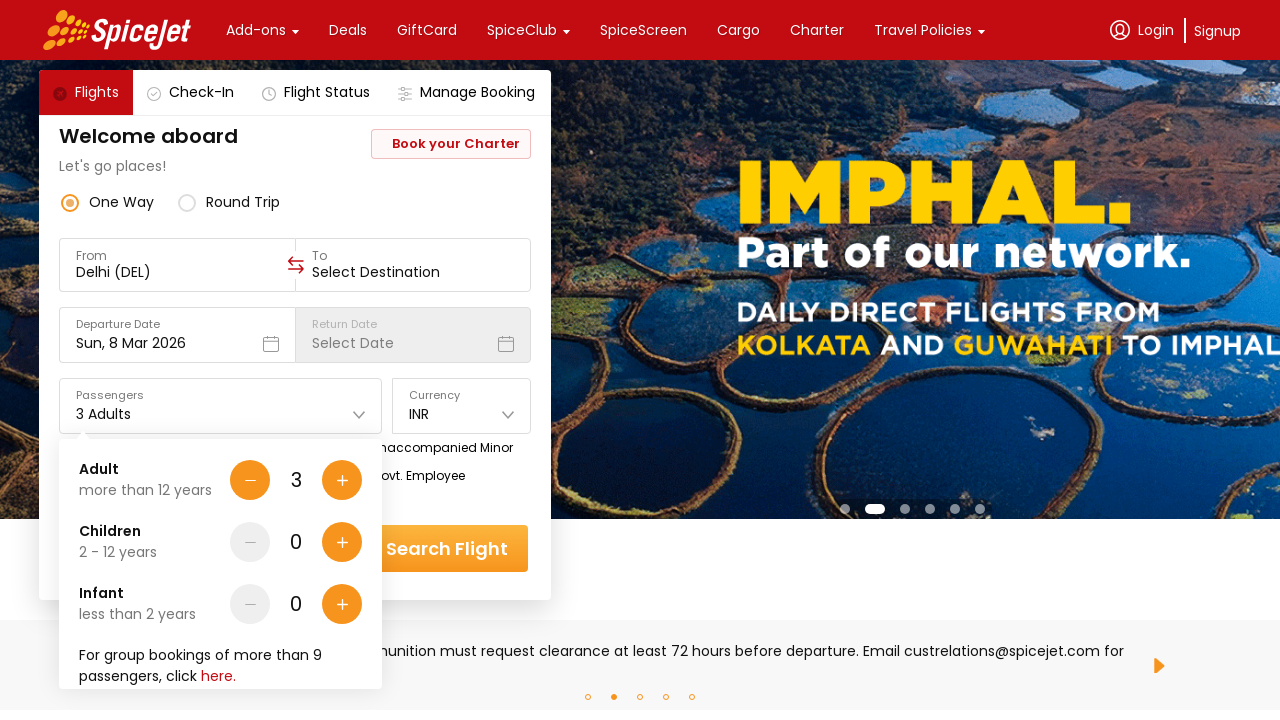

Clicked adult passenger increment button (iteration 3 of 3)
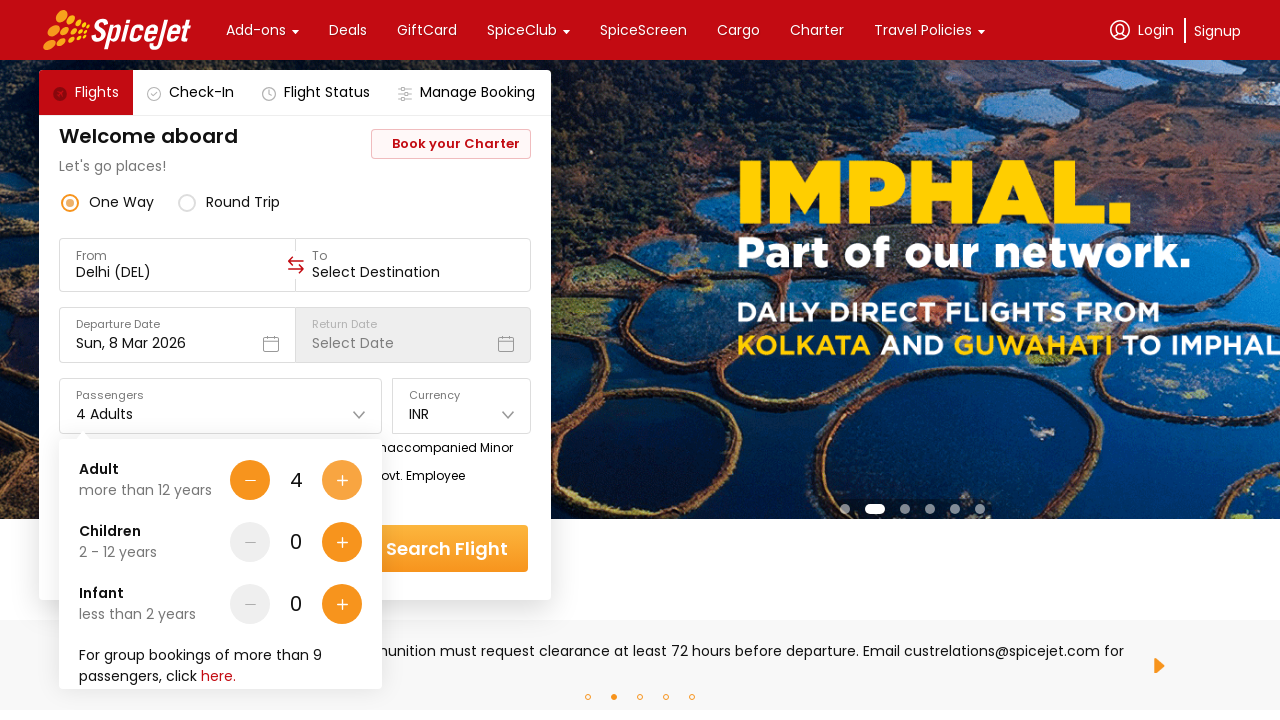

Waited 500ms for UI to update after passenger increment
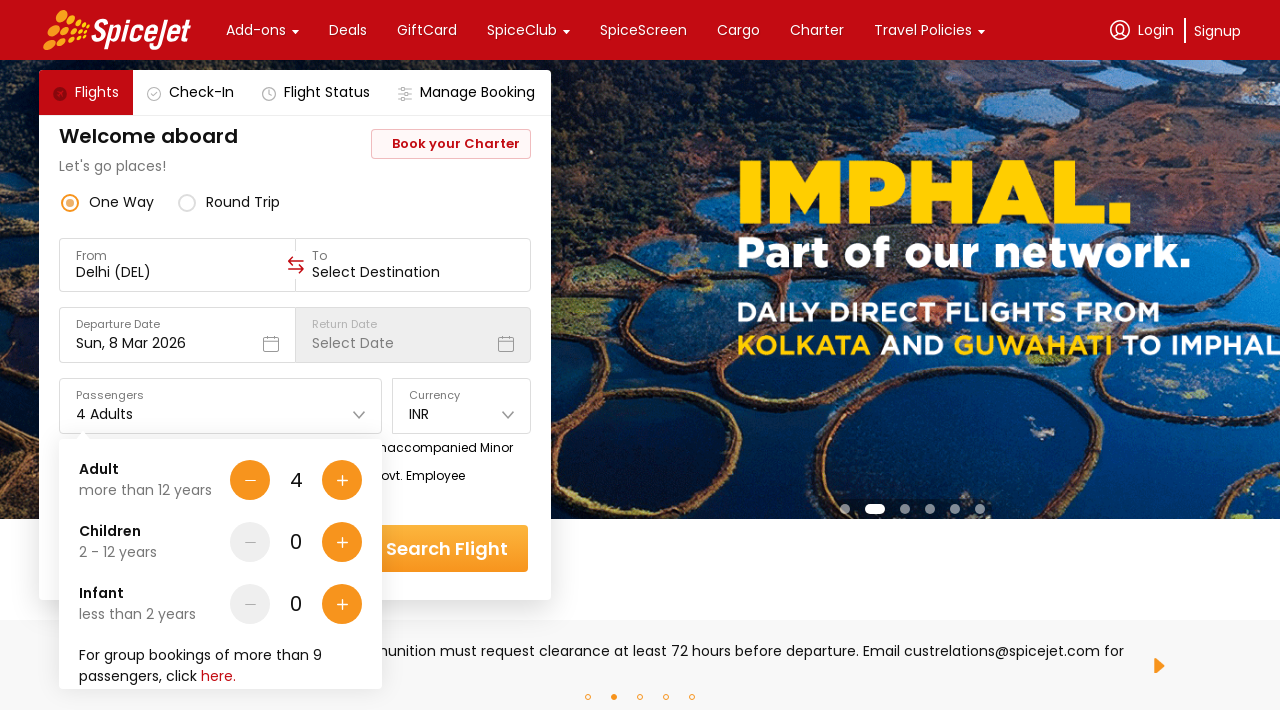

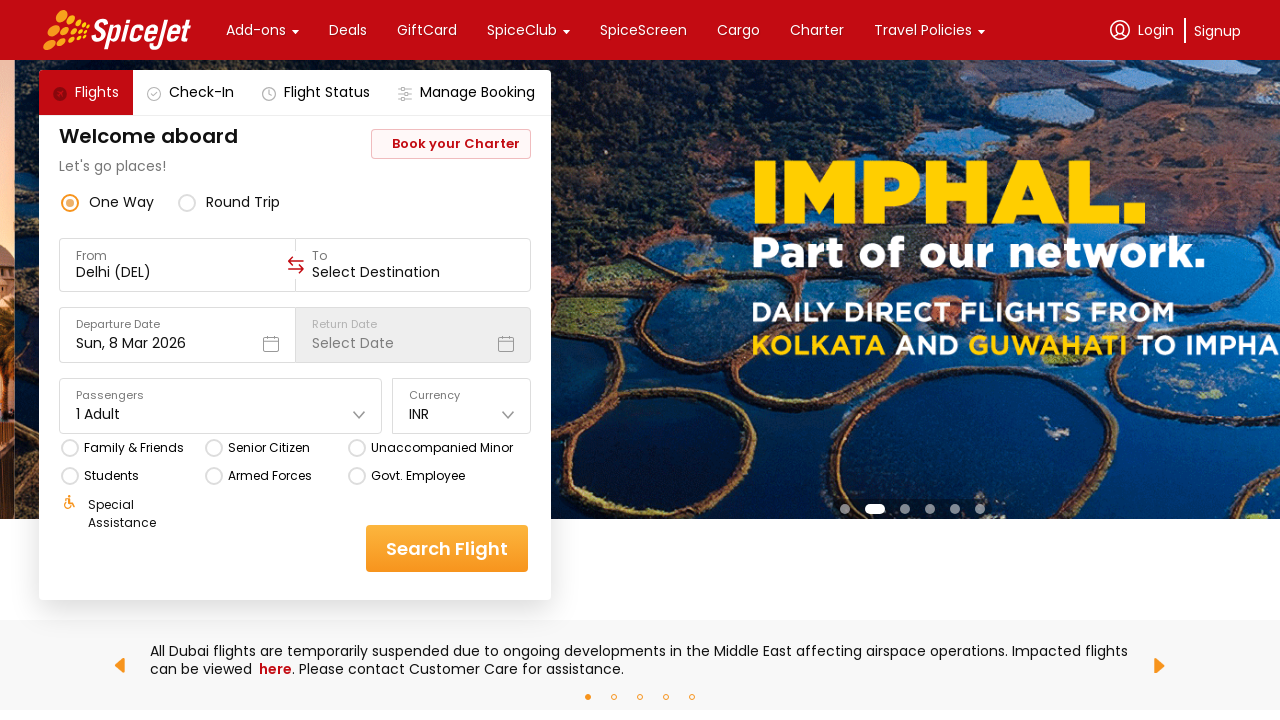